Tests a text box form by filling in full name, email, current address, and permanent address fields, then submitting the form

Starting URL: https://demoqa.com/text-box

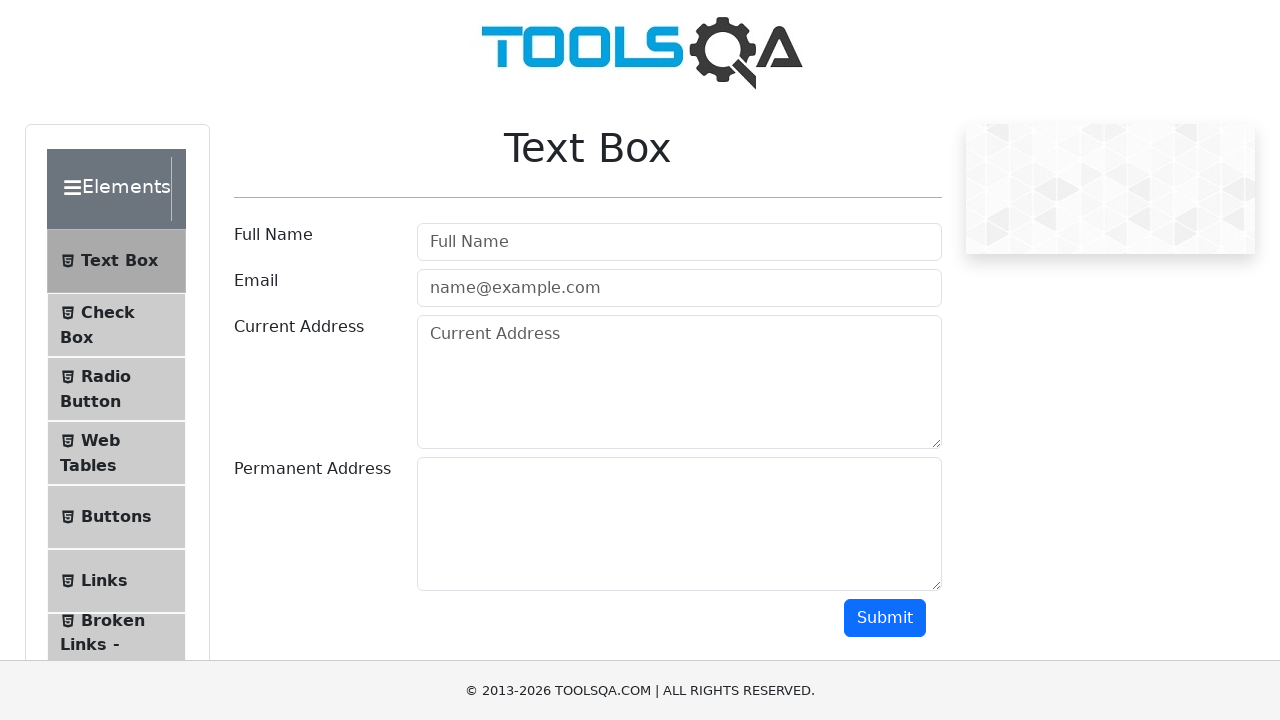

Filled Full Name field with 'John Smith' on //input[@placeholder='Full Name']
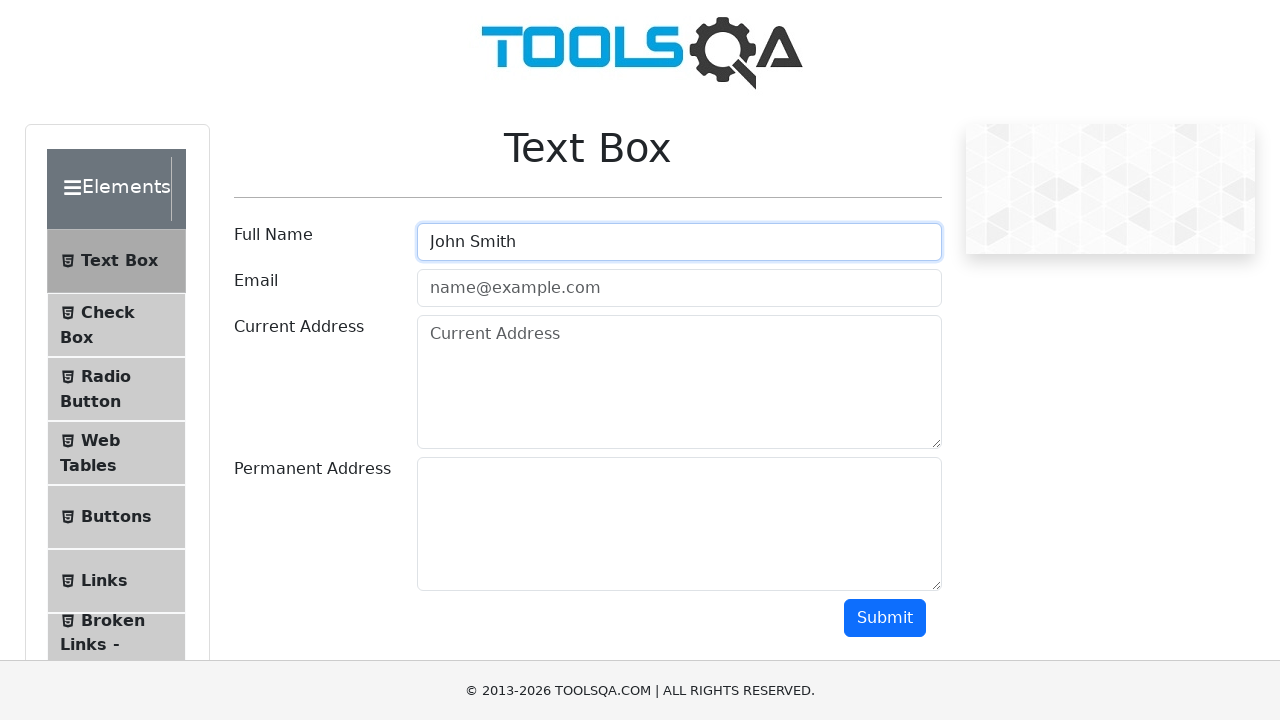

Filled Email field with 'john.smith@example.com' on //input[@placeholder='name@example.com']
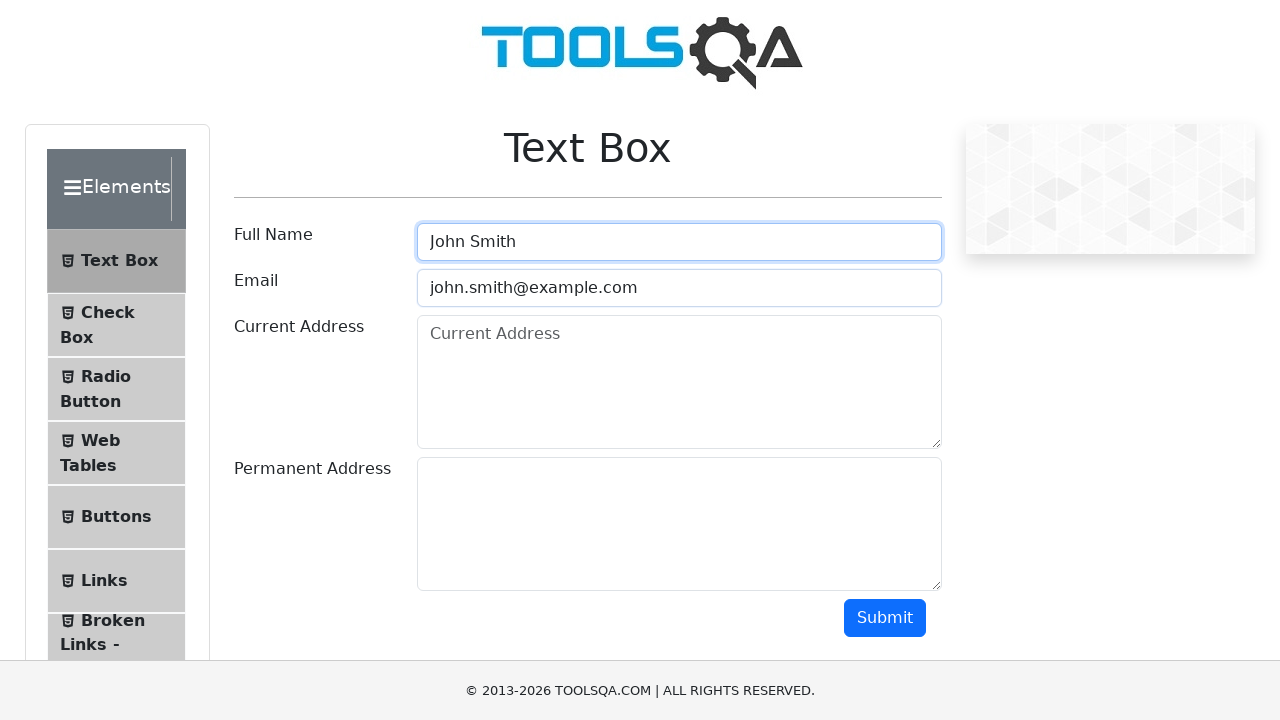

Filled Current Address field with '123 Main Street, New York, NY 10001' on //textarea[@placeholder='Current Address']
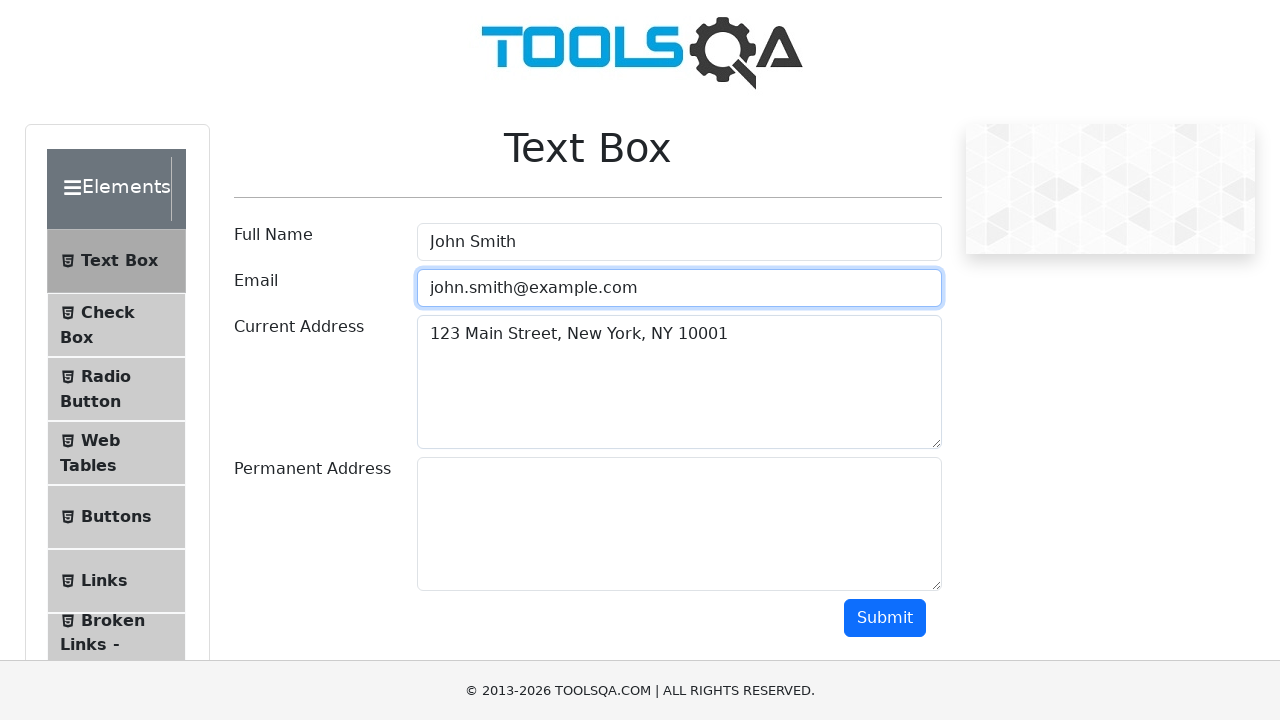

Filled Permanent Address field with '456 Oak Avenue, Los Angeles, CA 90001' on //textarea[@id='permanentAddress']
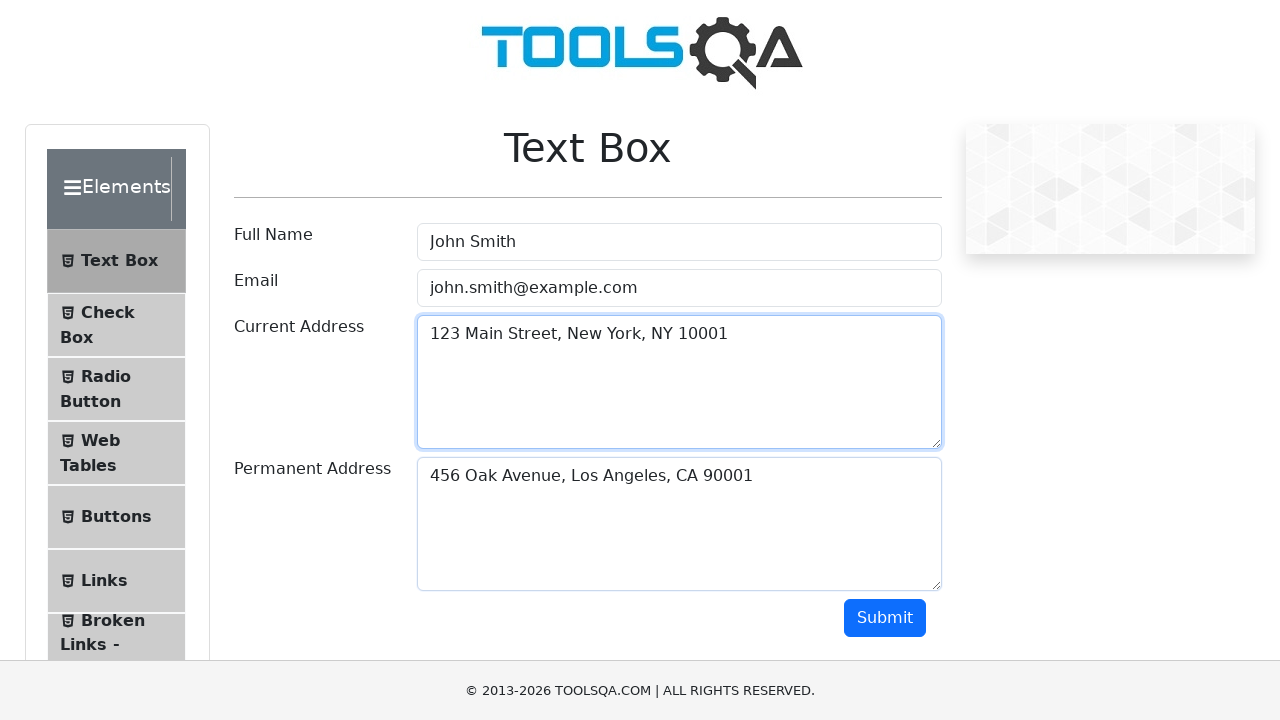

Clicked Submit button to submit the form at (885, 618) on xpath=//button[@id='submit']
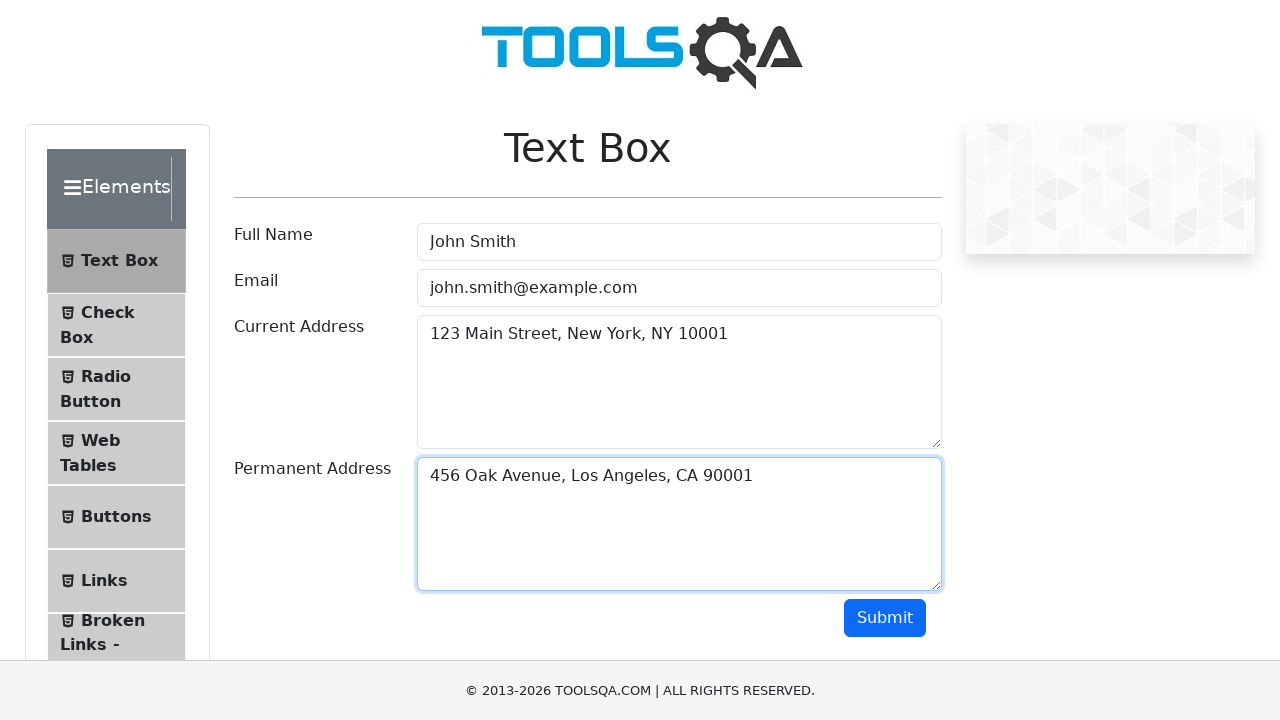

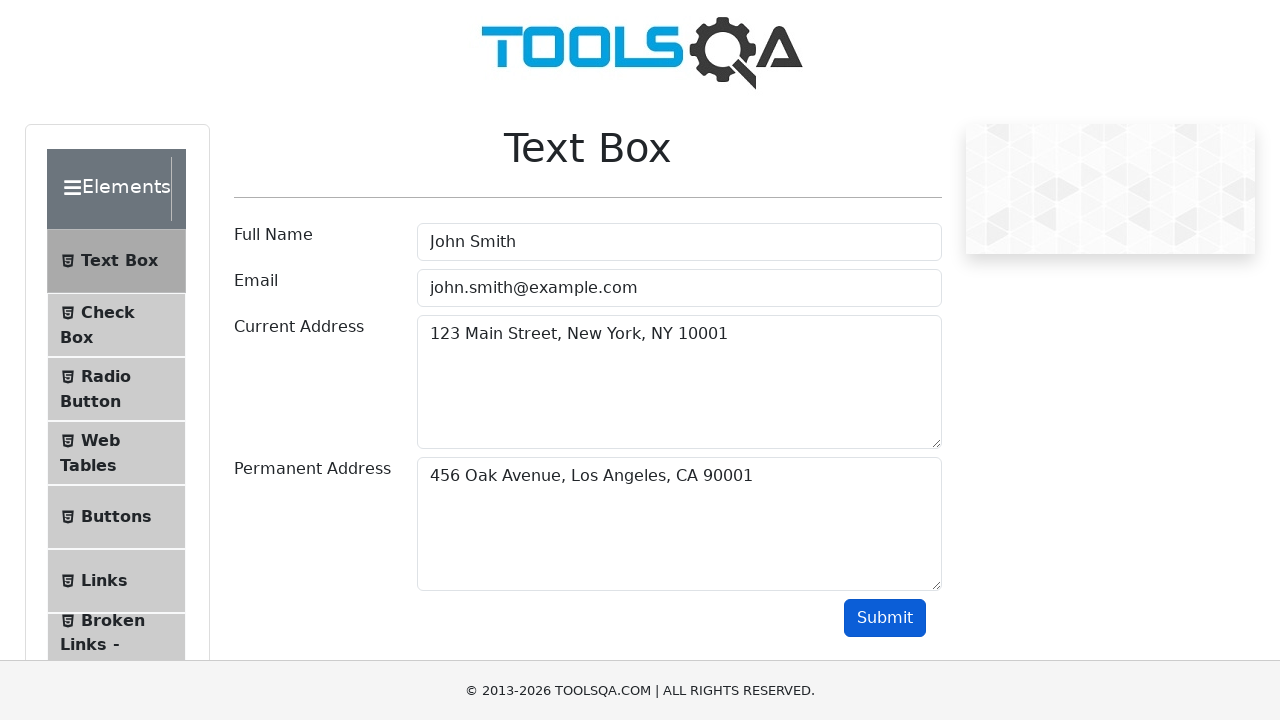